Tests alert popup handling by triggering different alert types and interacting with them (accepting and dismissing)

Starting URL: https://demo.automationtesting.in/Alerts.html

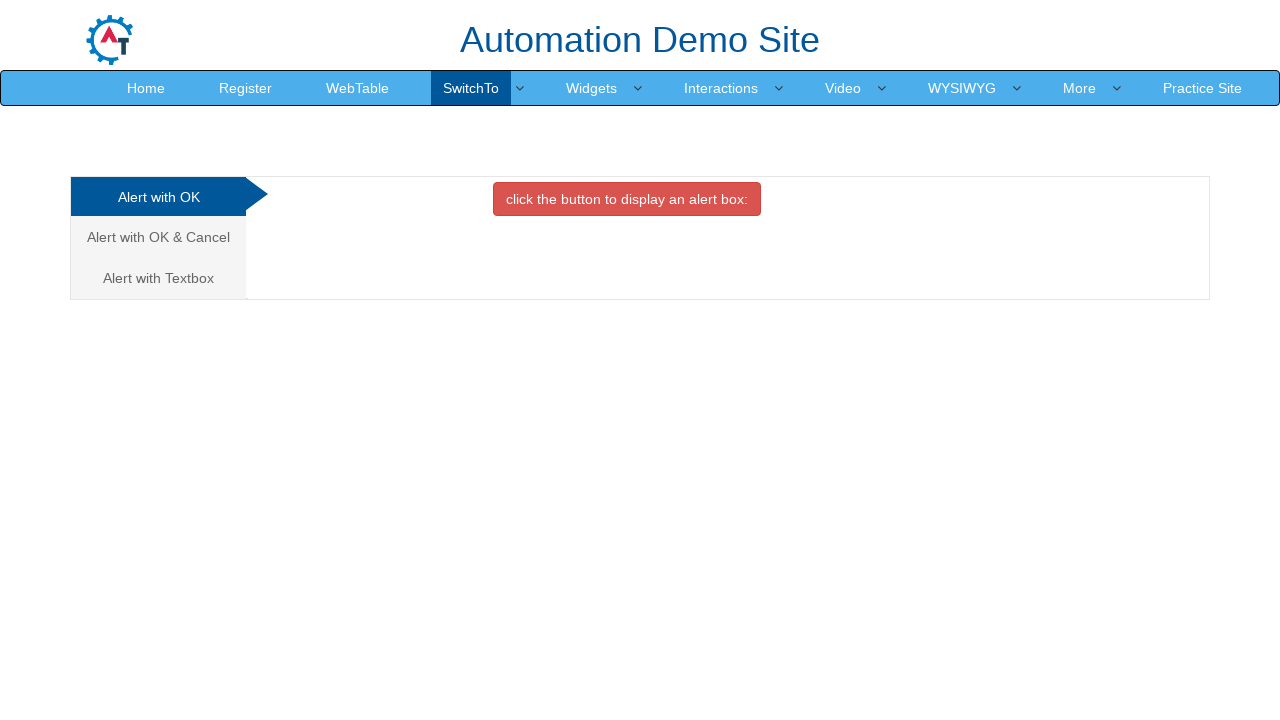

Clicked on the first alert tab at (158, 197) on (//a[@class='analystic'])[1]
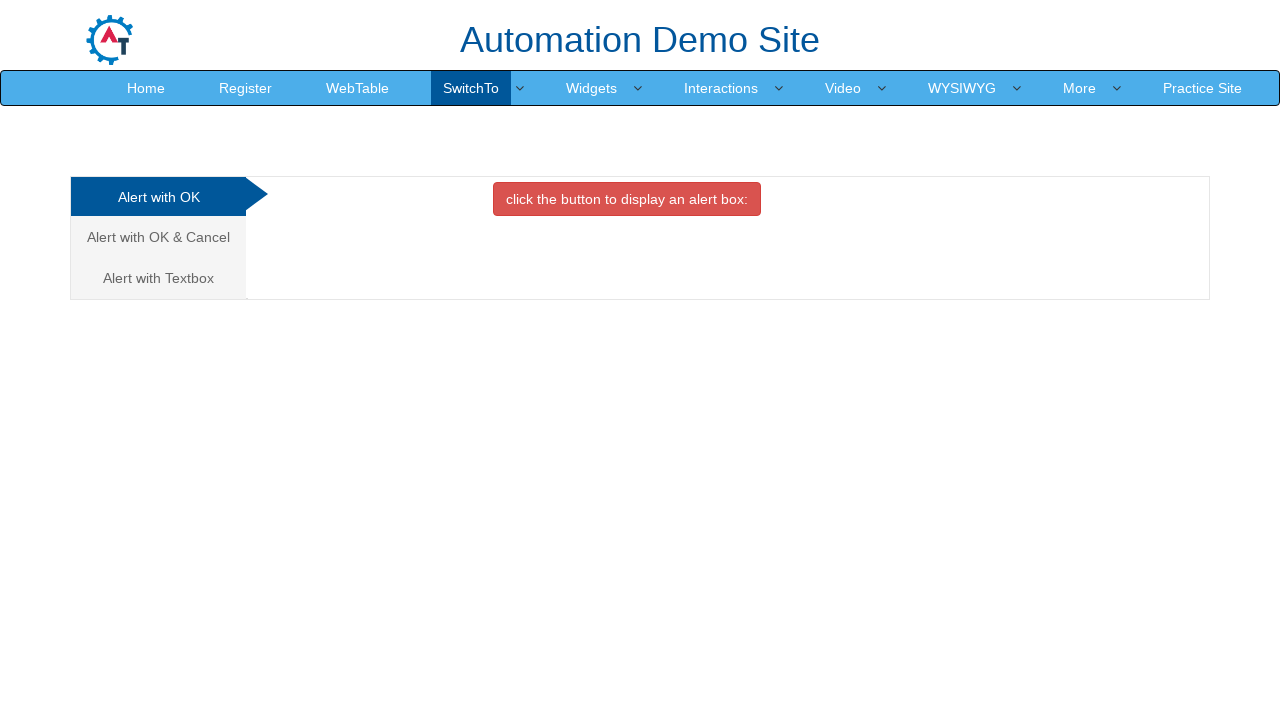

Clicked button to trigger first alert at (627, 199) on xpath=//button[@class='btn btn-danger']
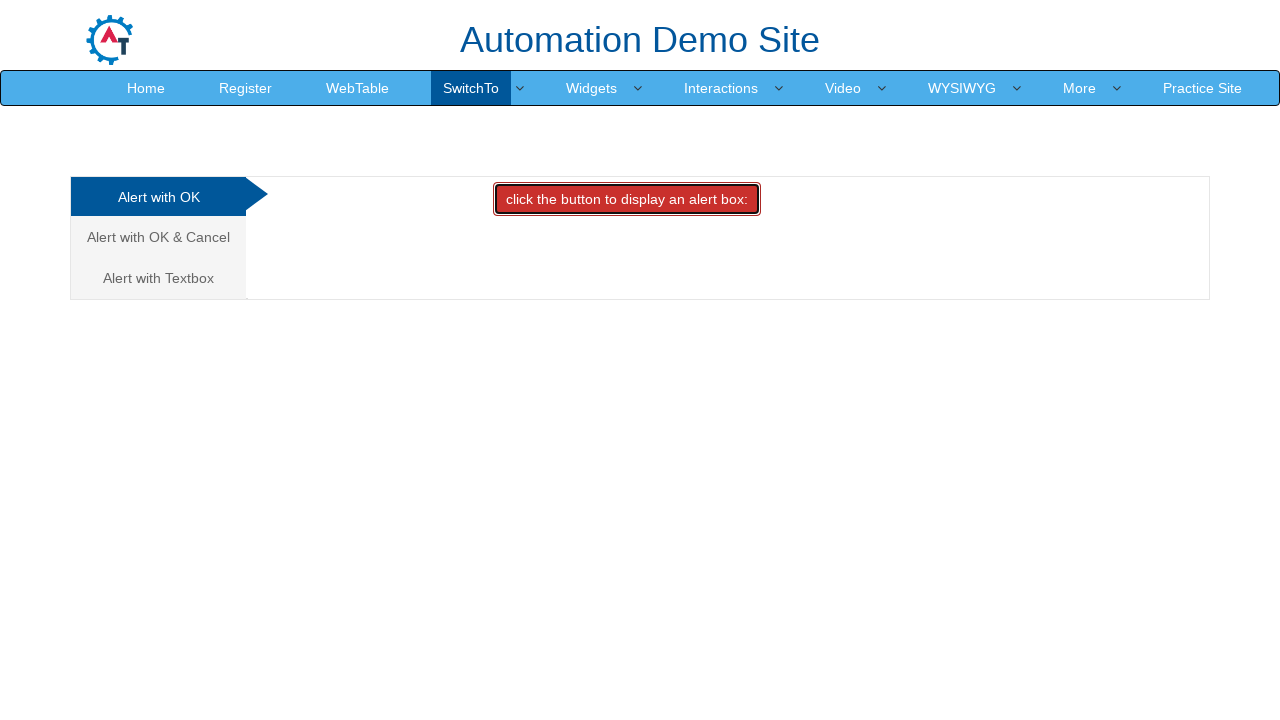

Set up dialog handler to accept alerts
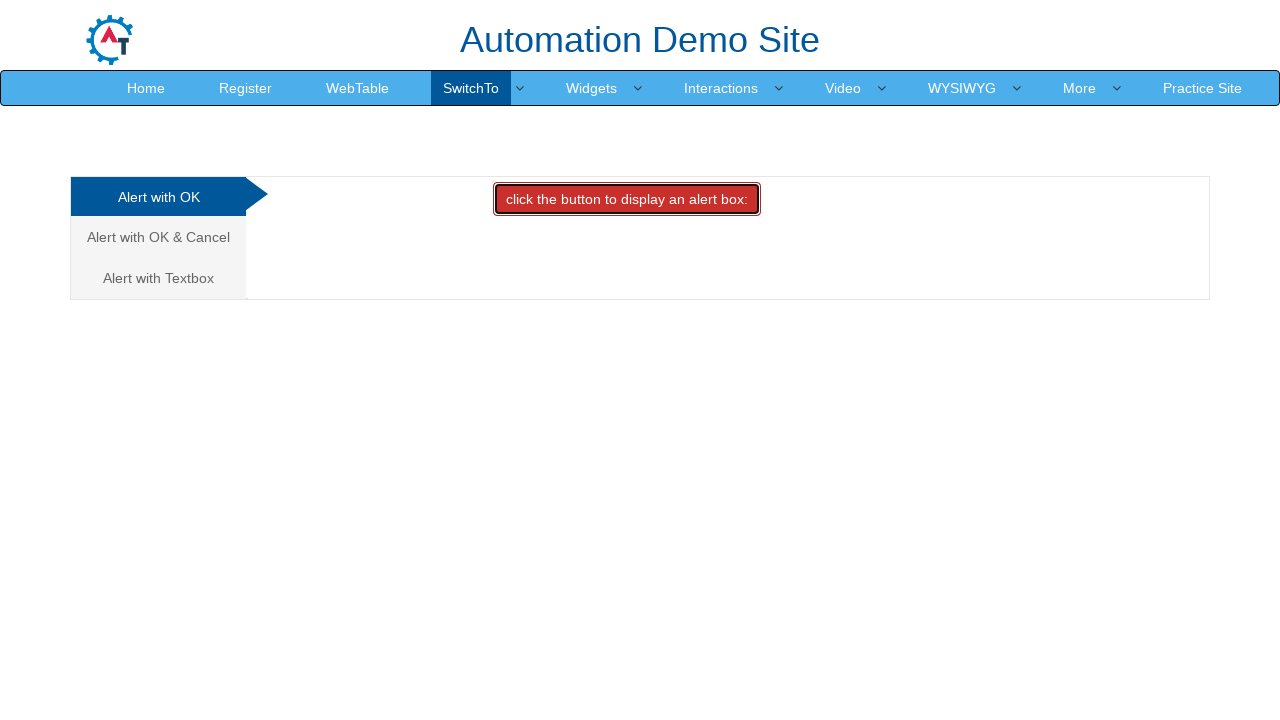

Forced evaluation to process pending dialogs and accepted first alert
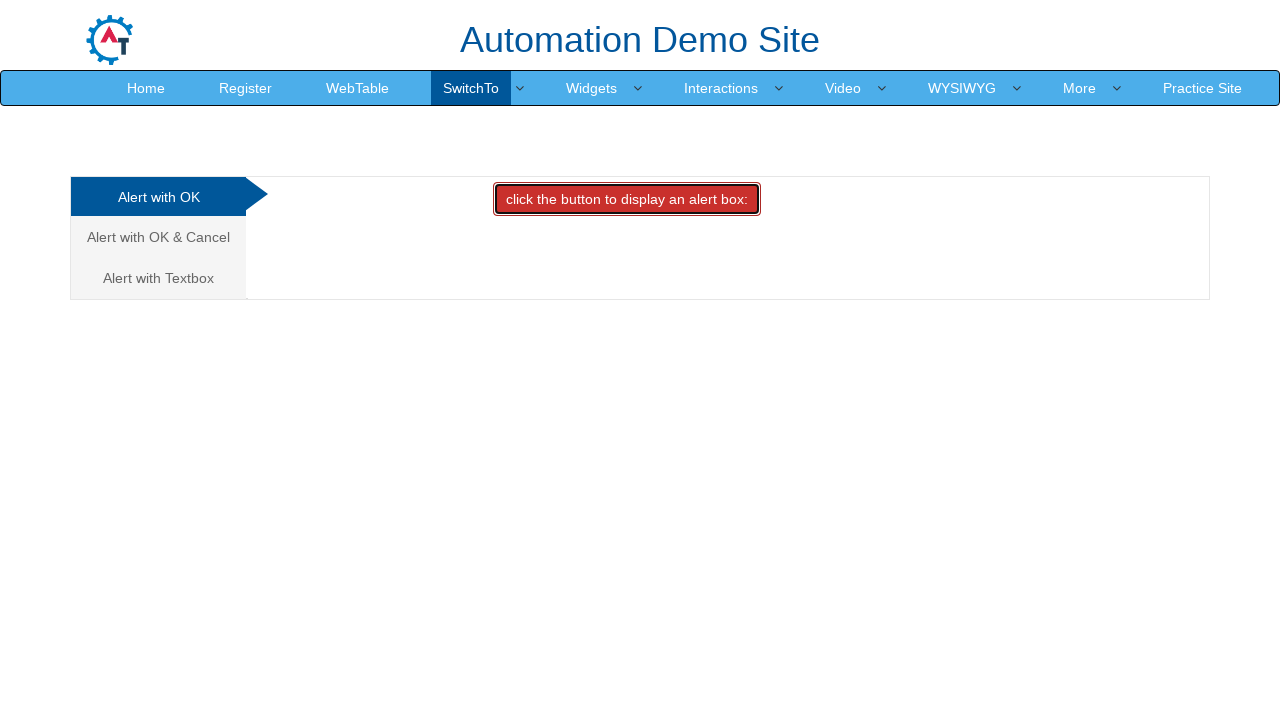

Clicked on the second alert tab at (158, 237) on (//a[@class='analystic'])[2]
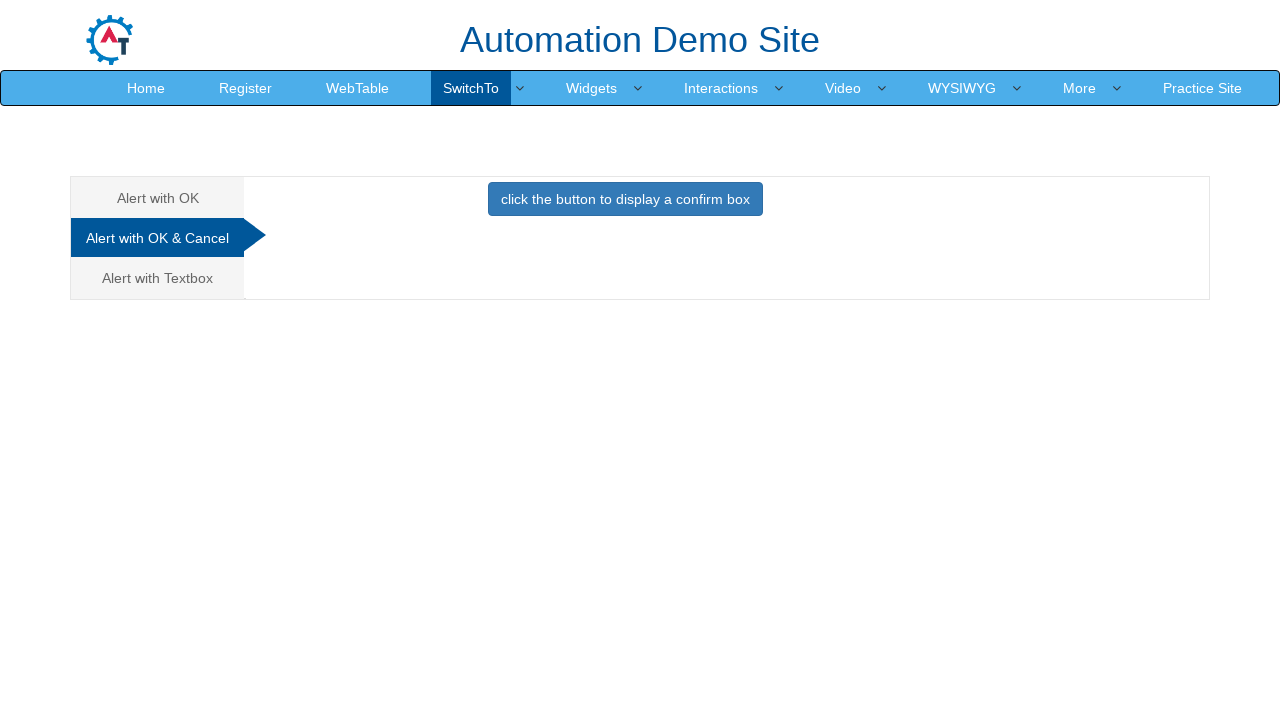

Clicked button to trigger second alert at (625, 199) on xpath=//button[@class='btn btn-primary']
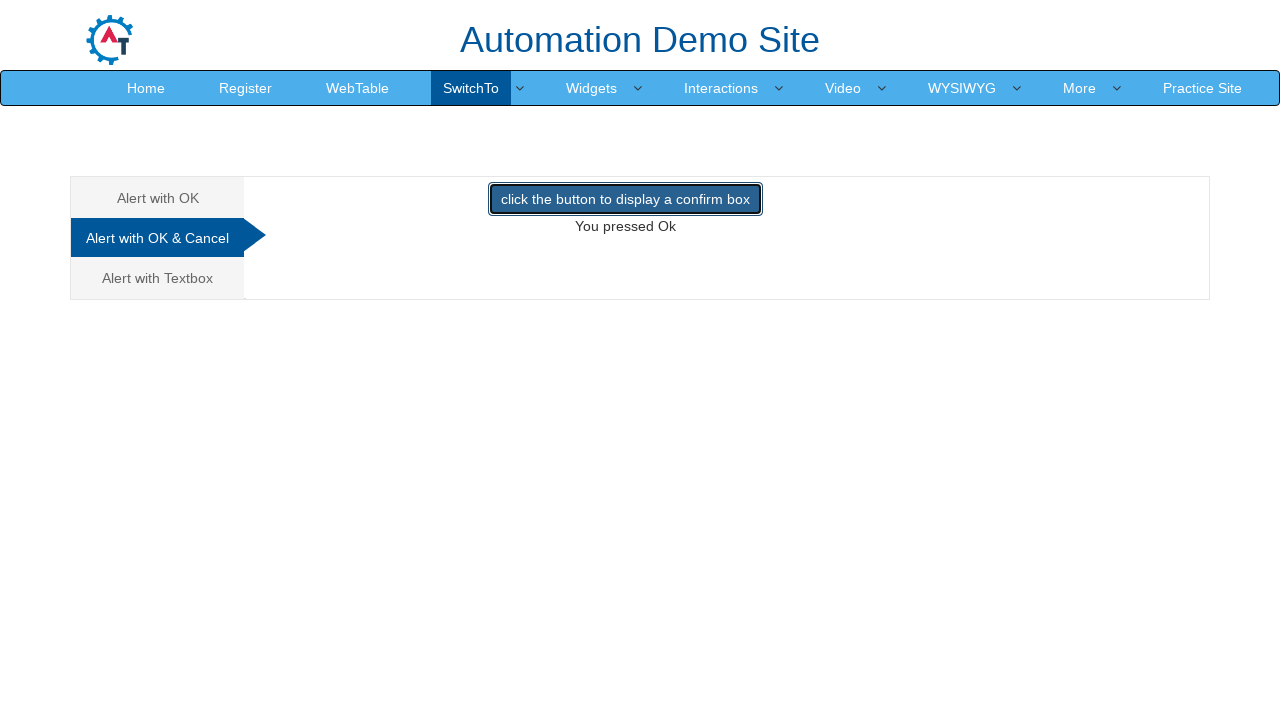

Set up dialog handler to dismiss and print second alert
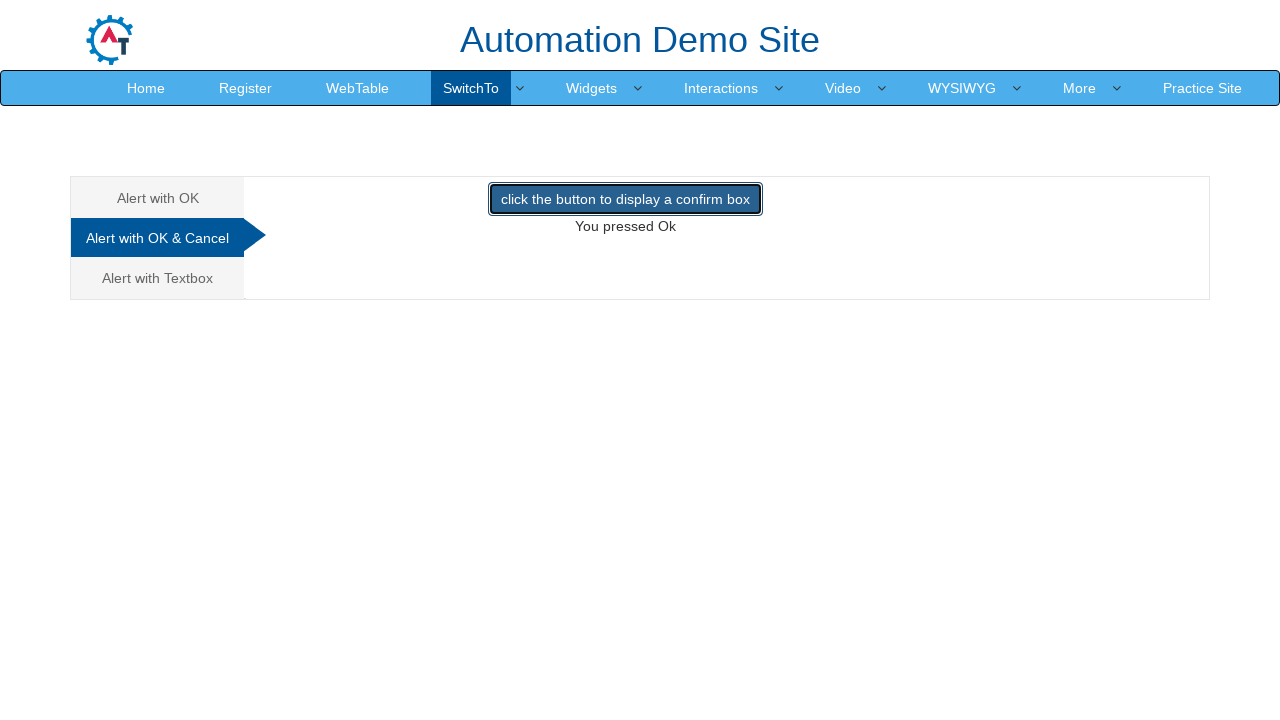

Forced evaluation to process pending dialogs and dismissed second alert
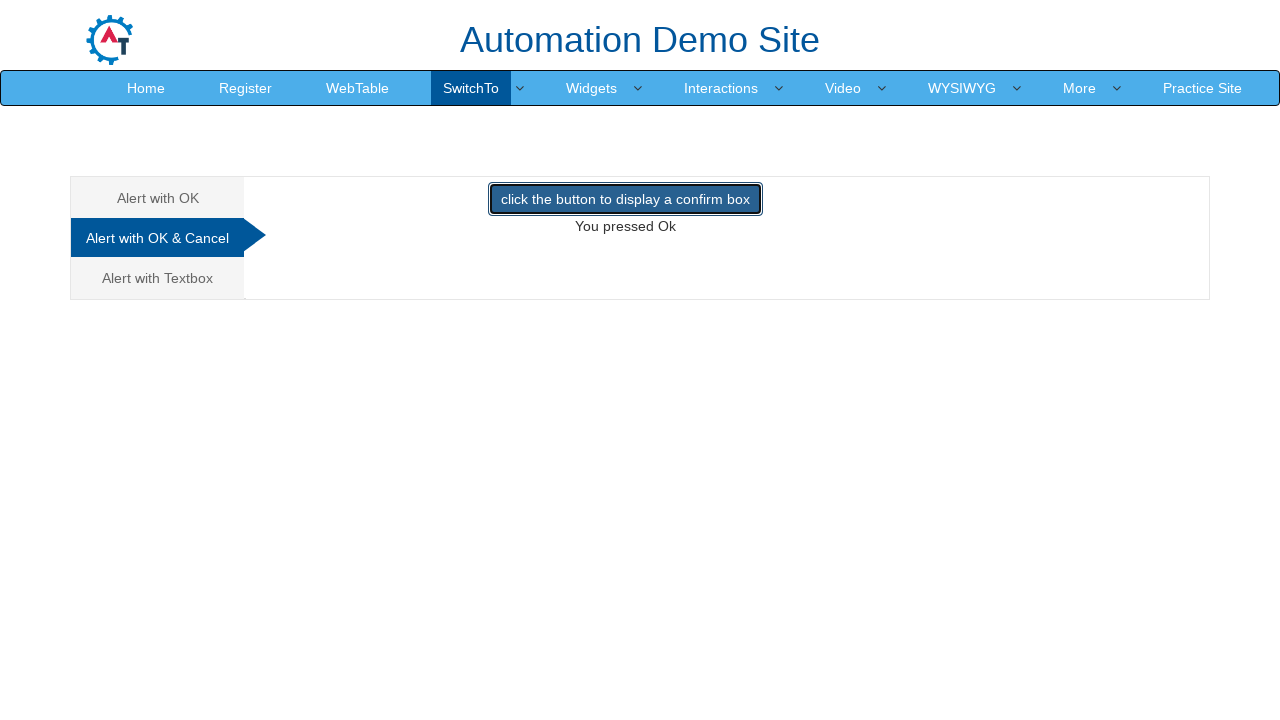

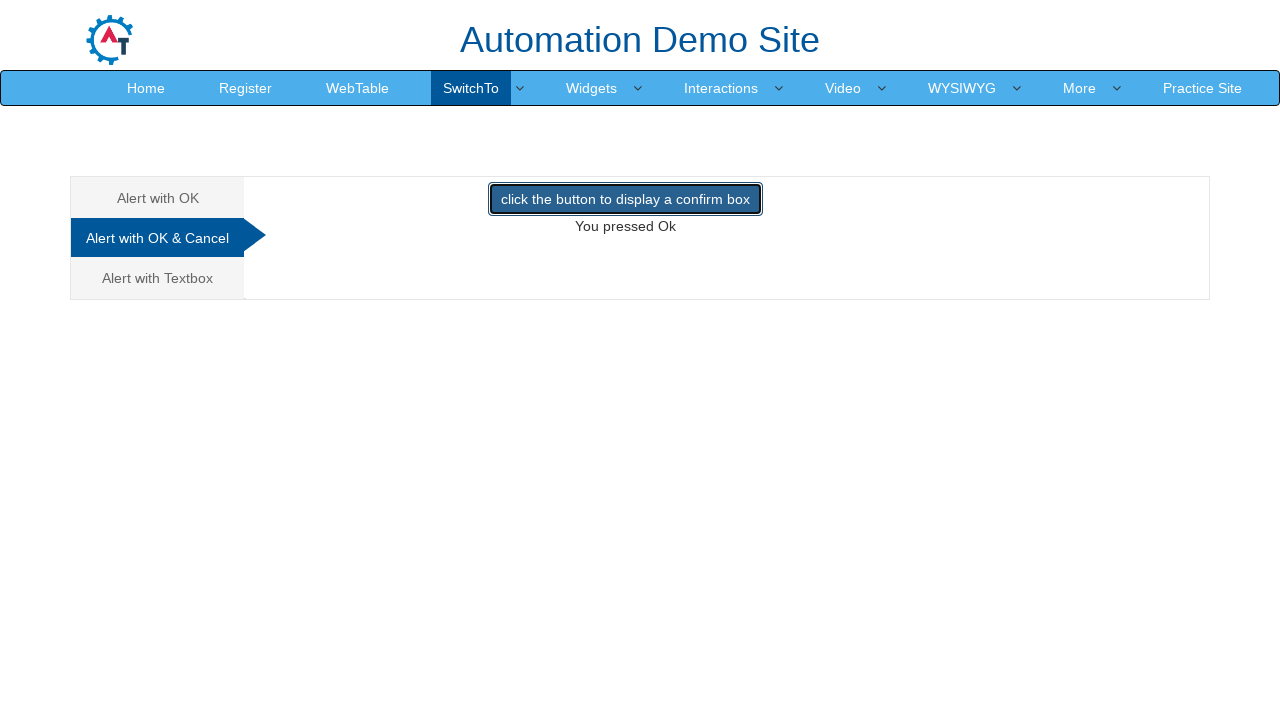